Tests drag and drop functionality by dragging a football element to two different drop zones and verifying the drops were successful

Starting URL: https://v1.training-support.net/selenium/drag-drop

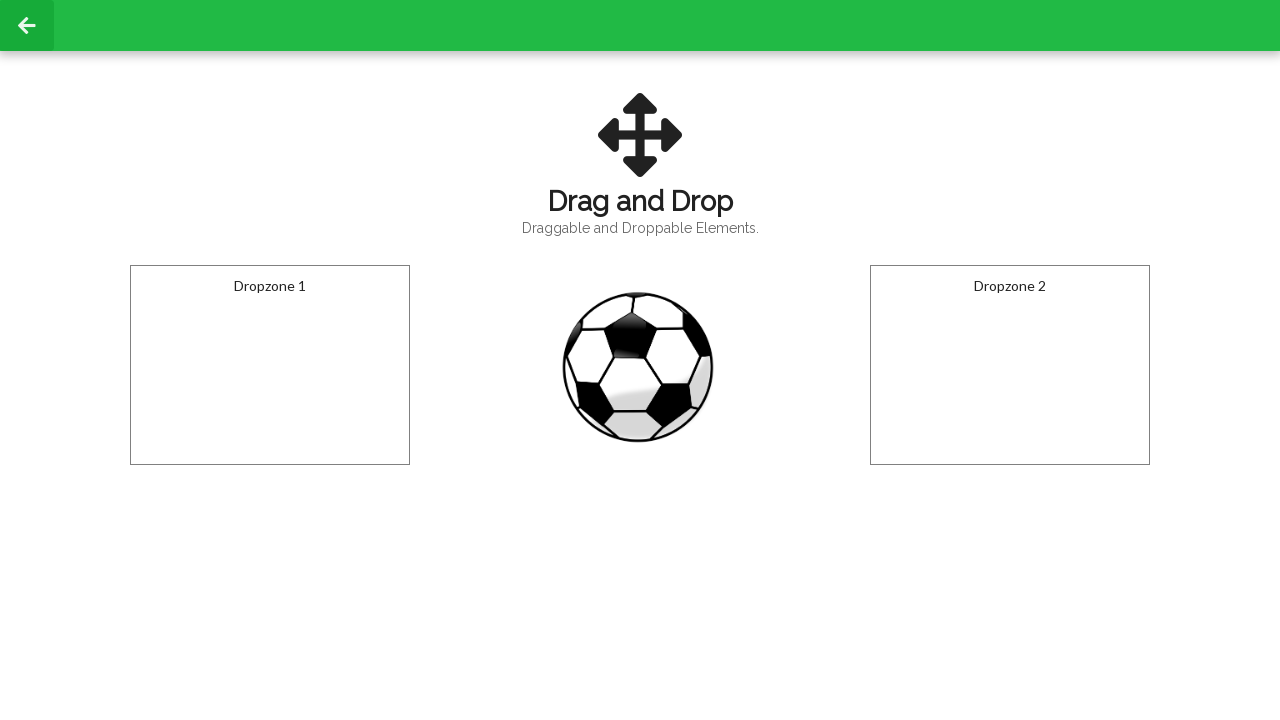

Located football element with id 'draggable'
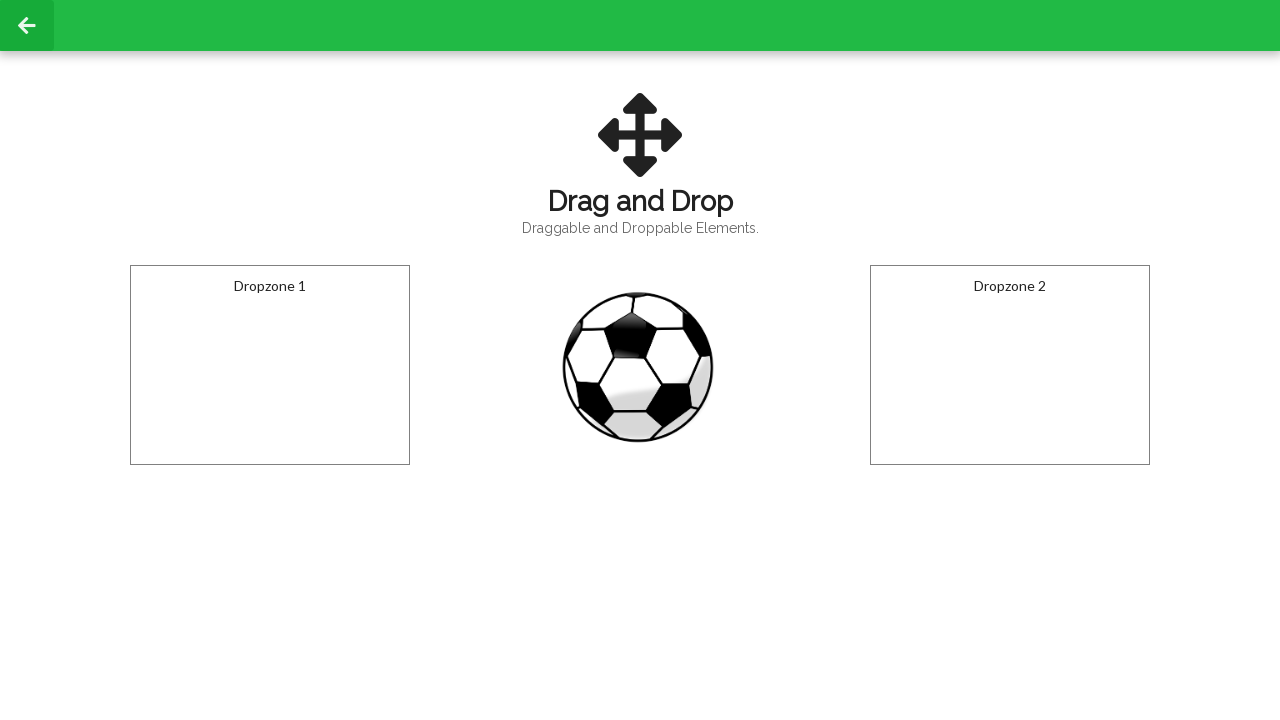

Located first drop zone with id 'droppable'
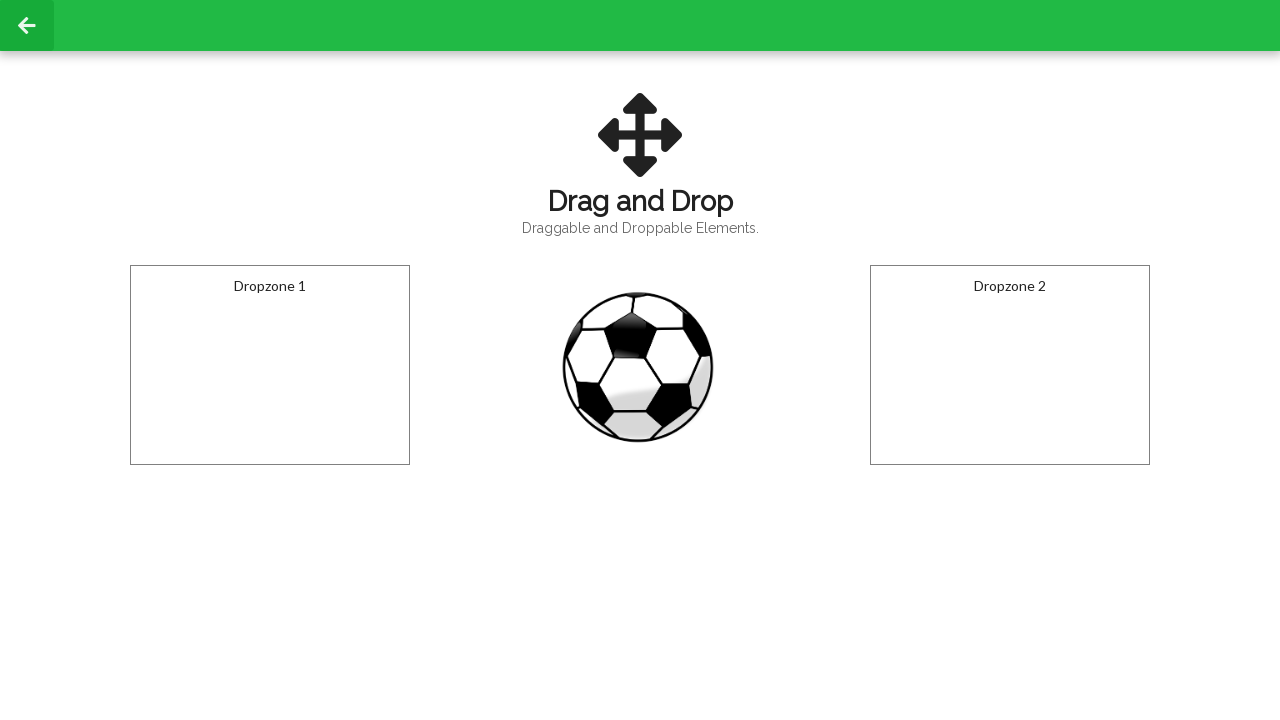

Dragged football element to first drop zone at (270, 365)
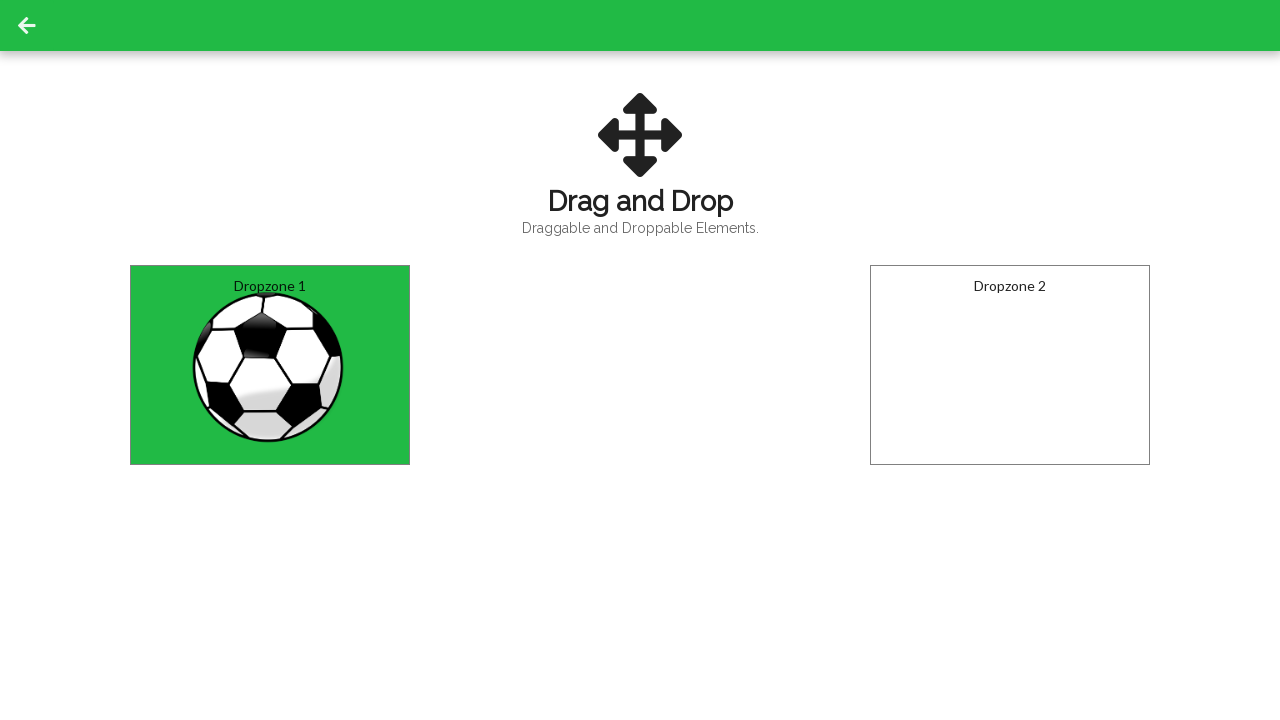

Waited 500ms for drop animation to complete
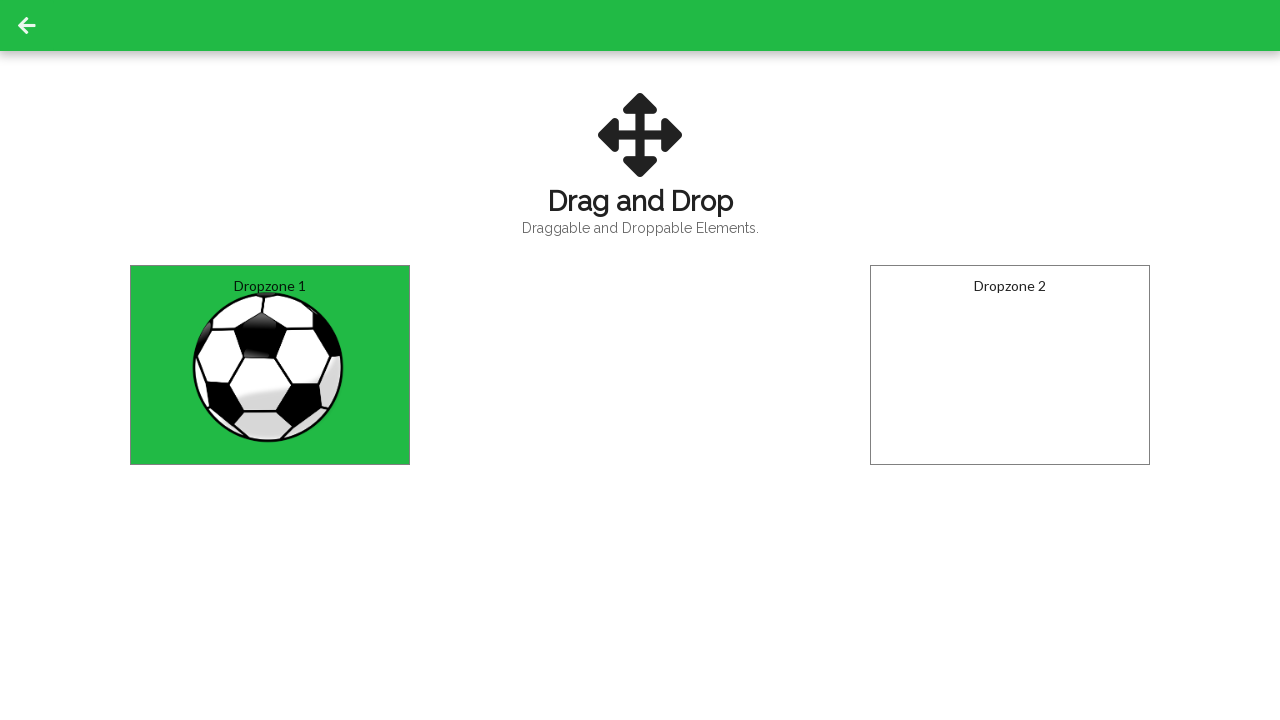

Retrieved text content from first drop zone
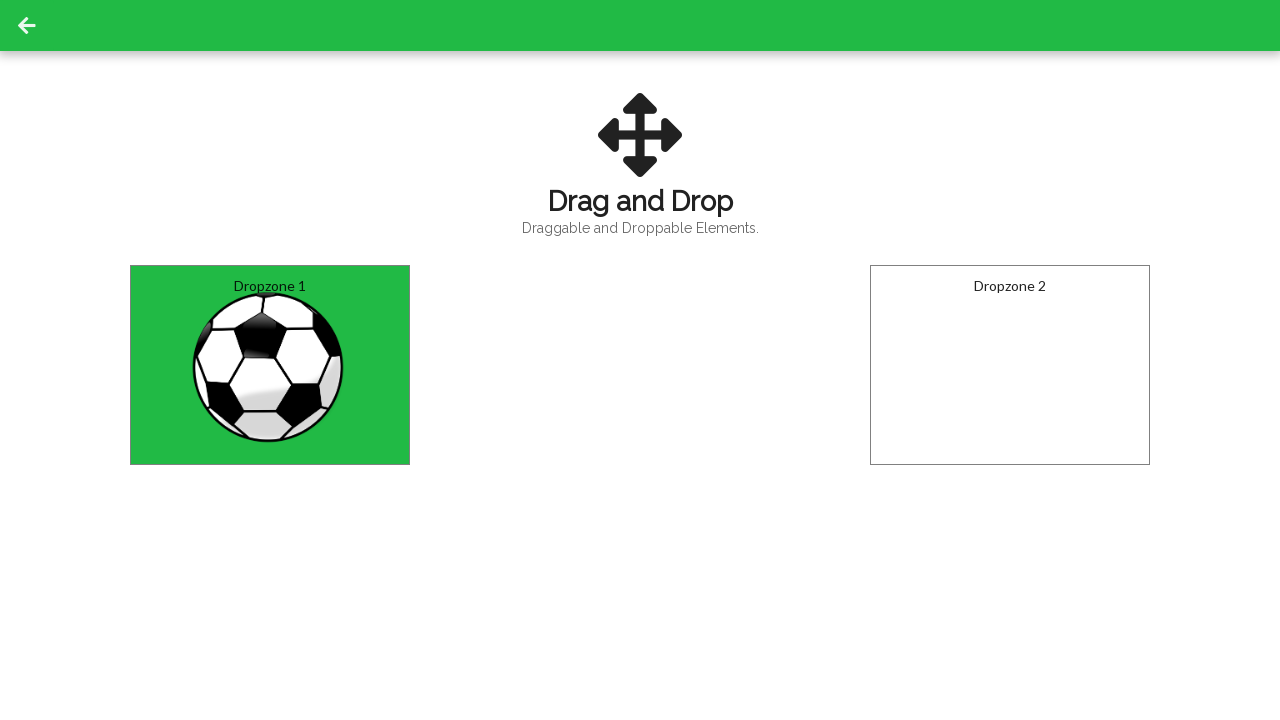

Verified first drop was successful - text shows 'Dropped!'
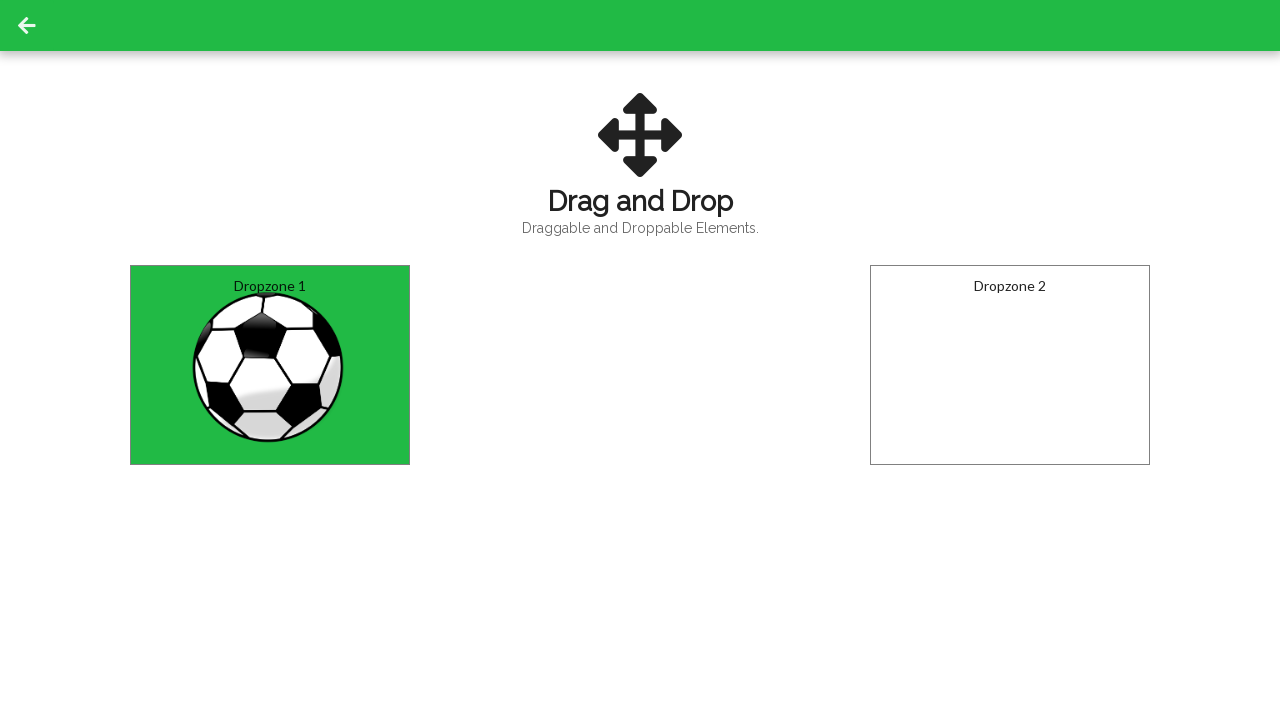

Located second drop zone with id 'dropzone2'
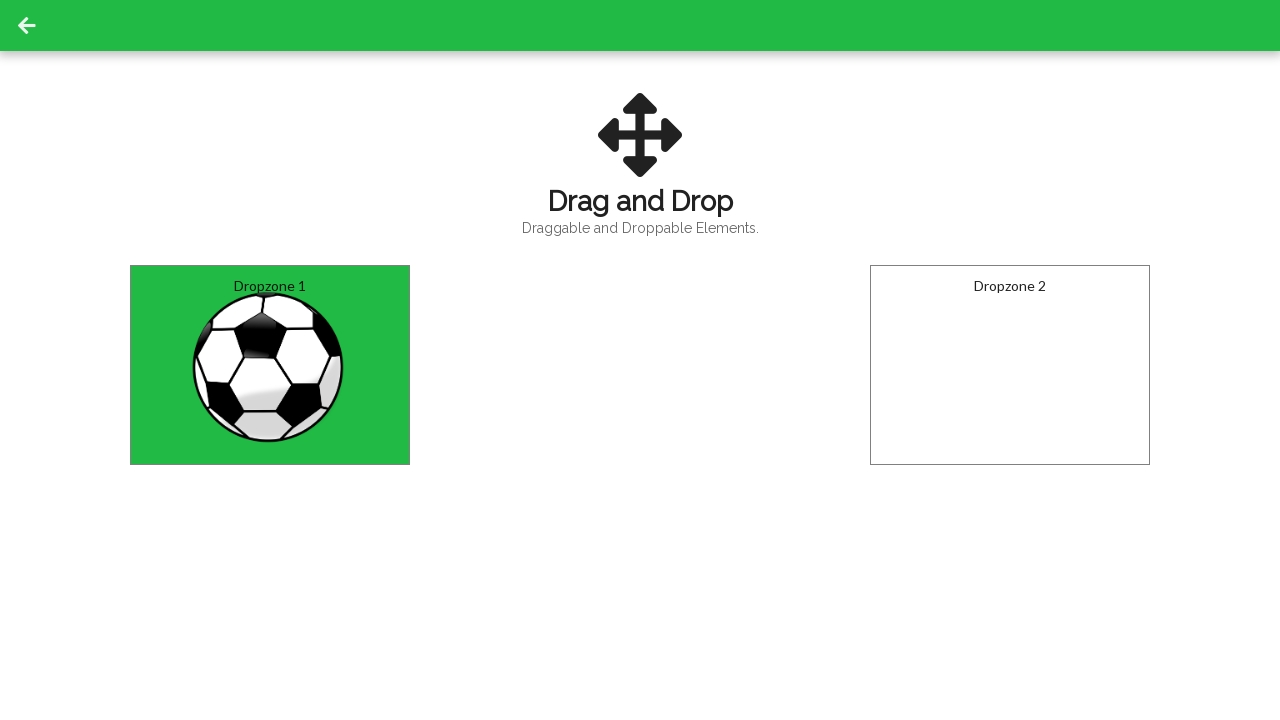

Dragged football element to second drop zone at (1010, 365)
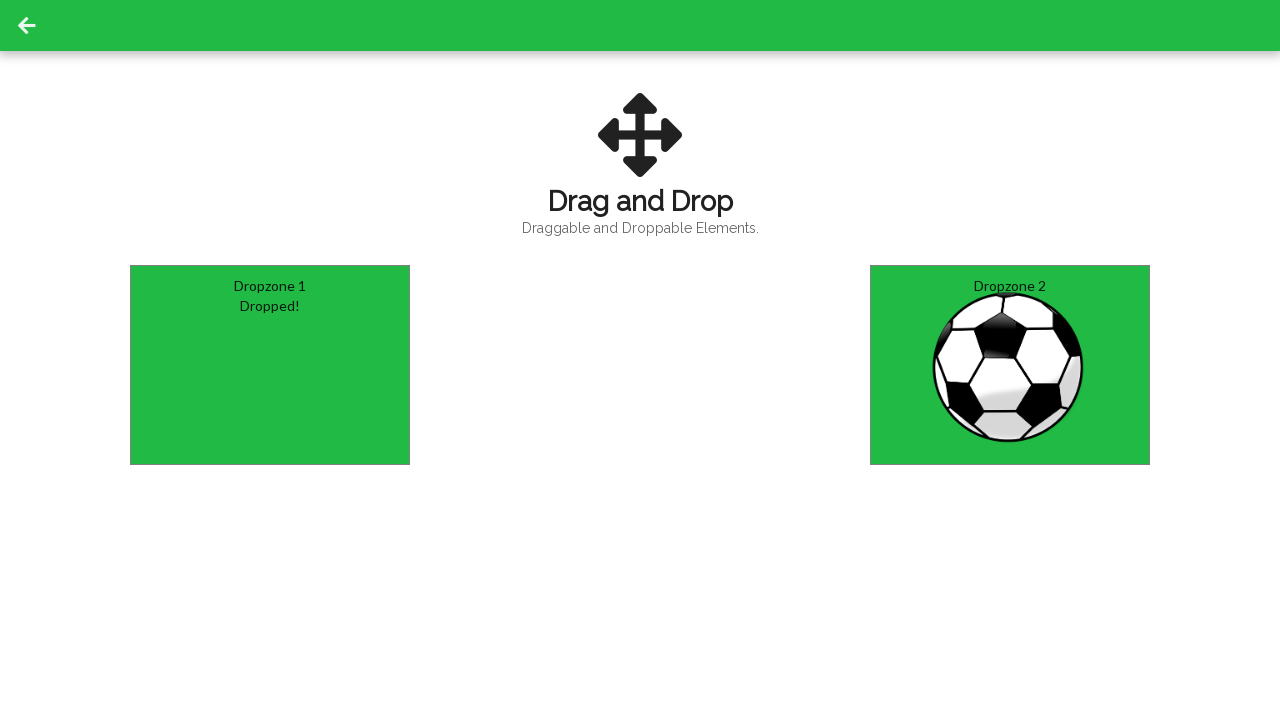

Waited 500ms for drop animation to complete
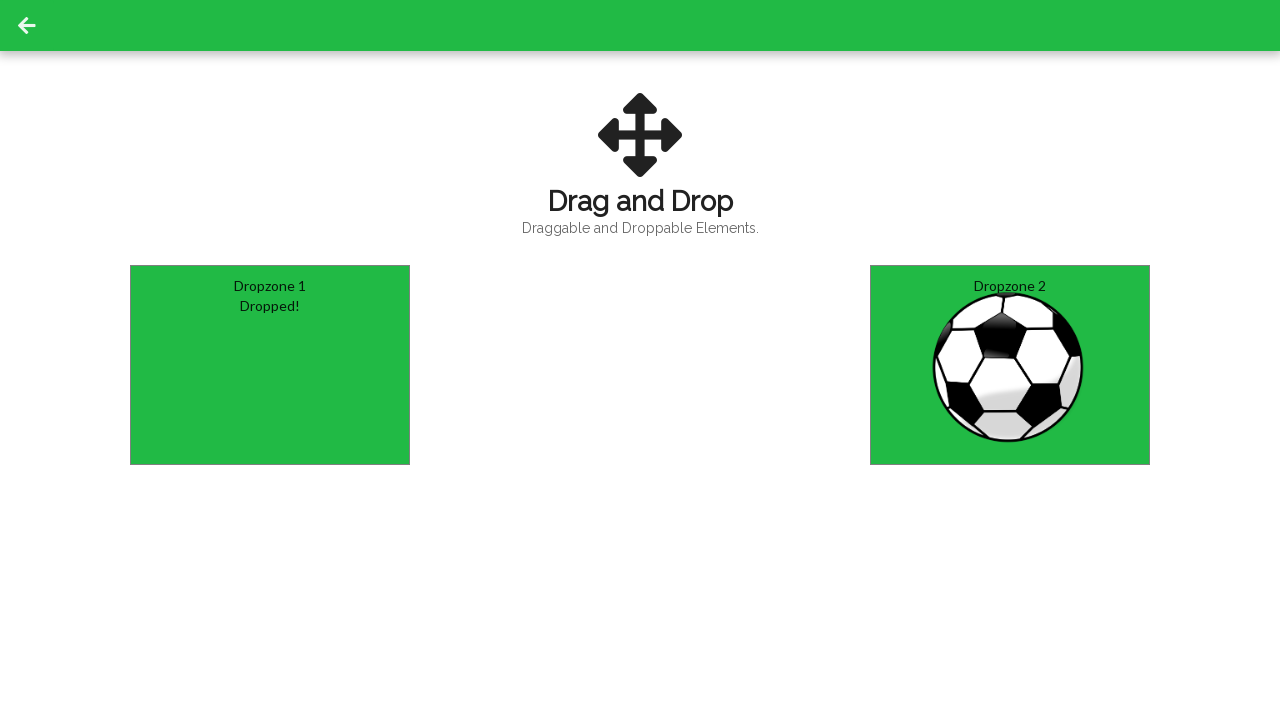

Retrieved text content from second drop zone
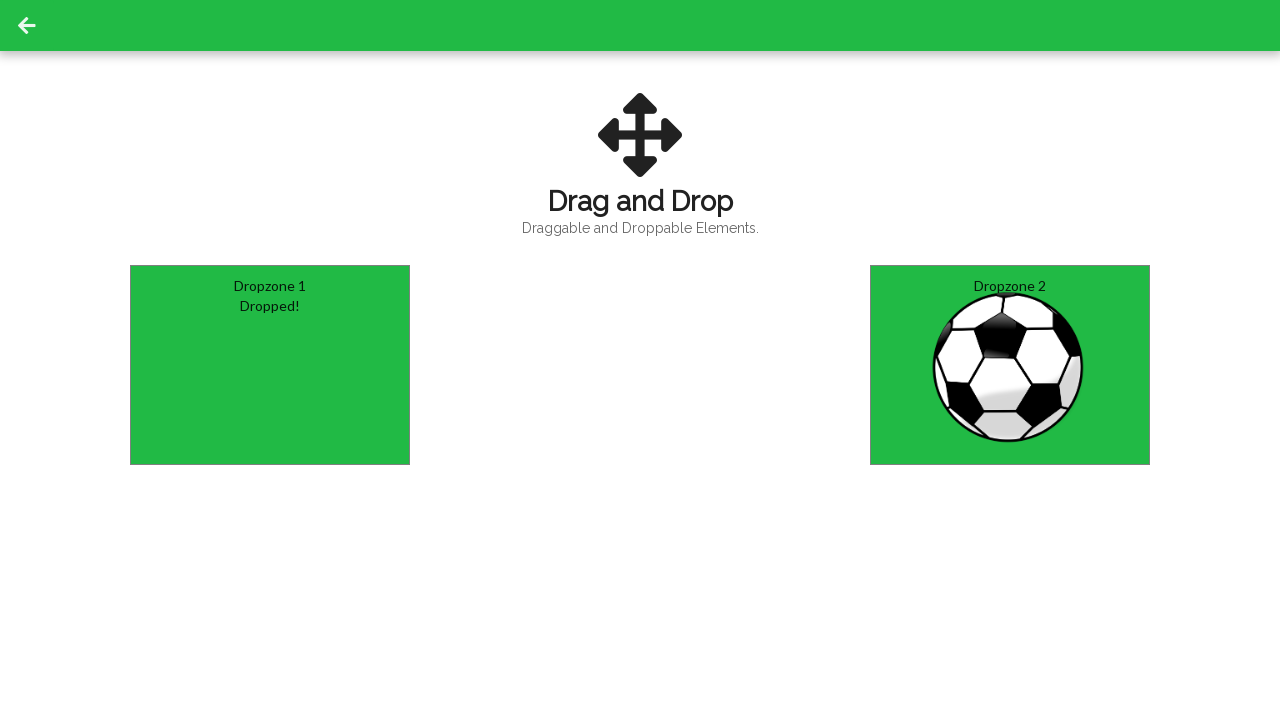

Verified second drop was successful - text shows 'Dropped!'
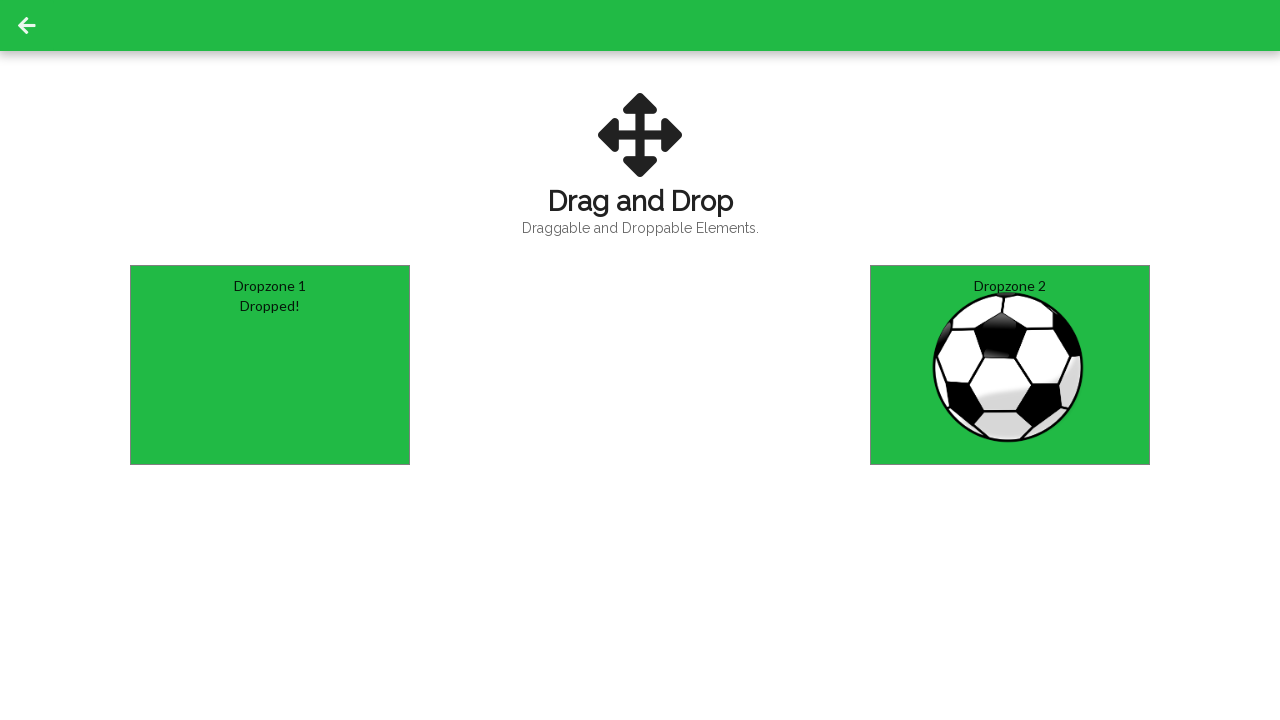

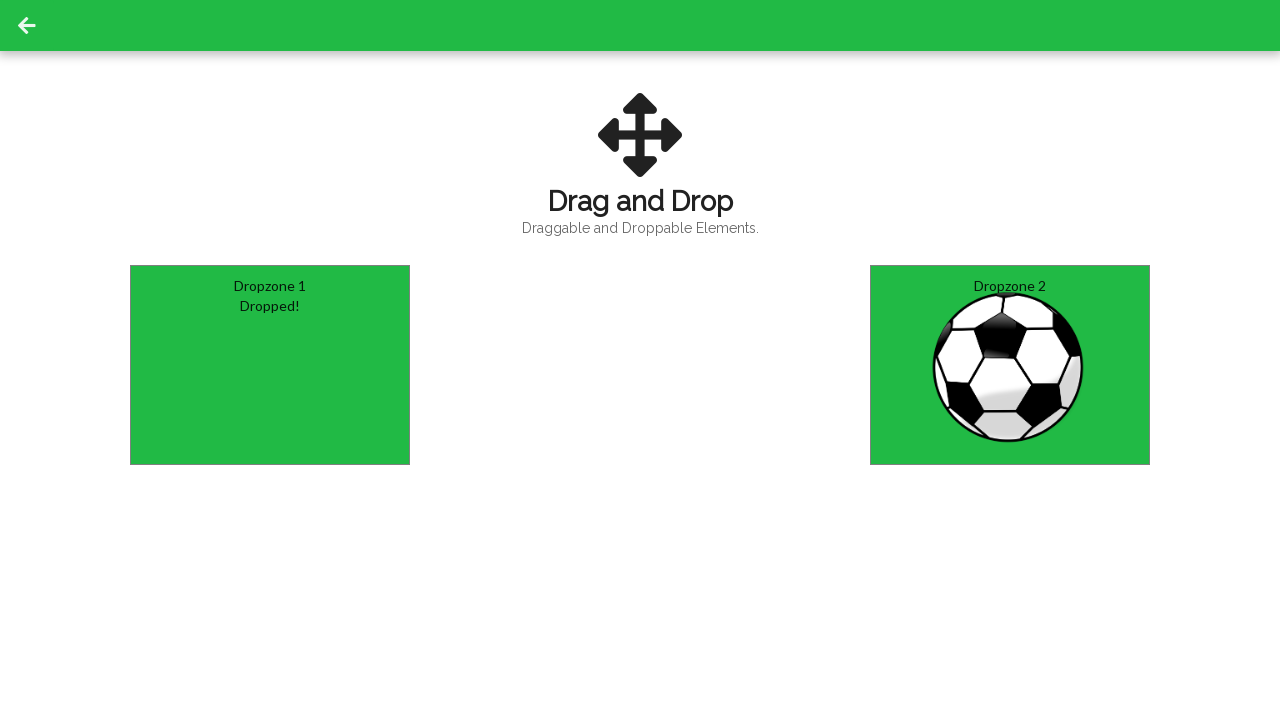